Tests the confirm alert functionality by clicking a button that triggers a confirmation dialog, dismissing it (clicking Cancel), and verifying the result message shows "You selected Cancel".

Starting URL: https://demoqa.com/alerts

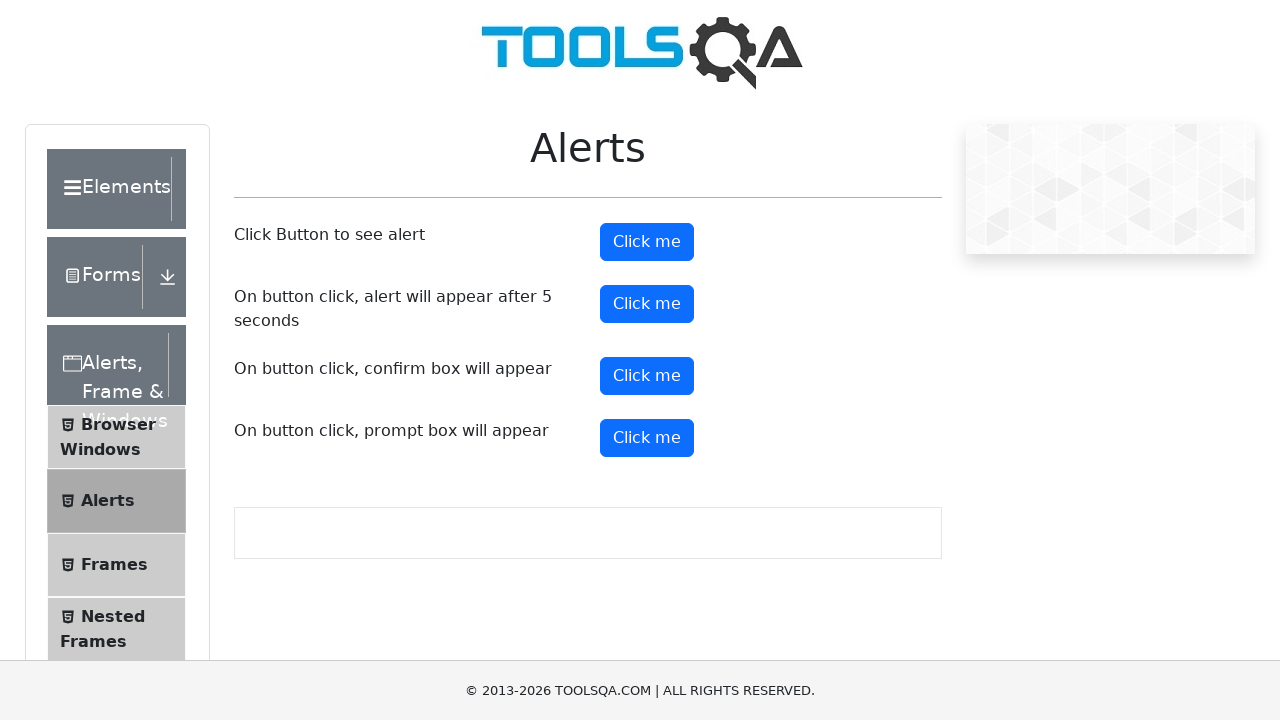

Set up dialog handler to dismiss confirmation alert
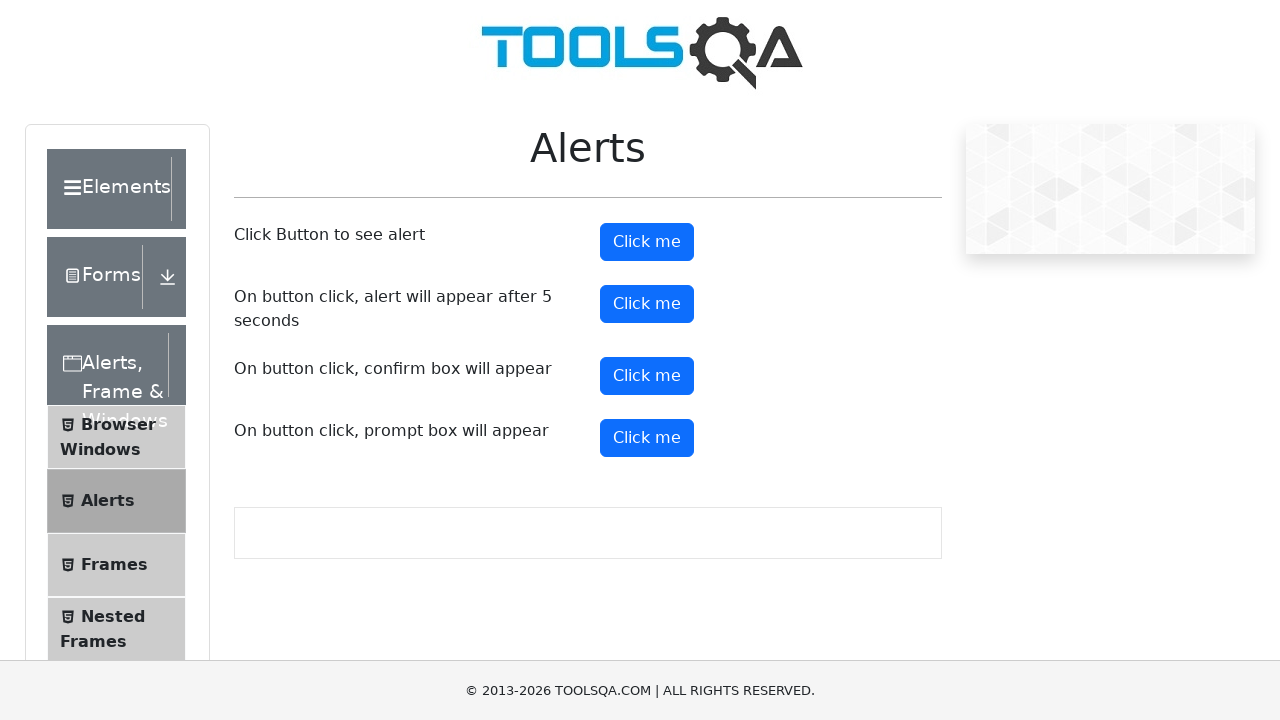

Clicked confirm button to trigger confirmation dialog at (647, 376) on #confirmButton
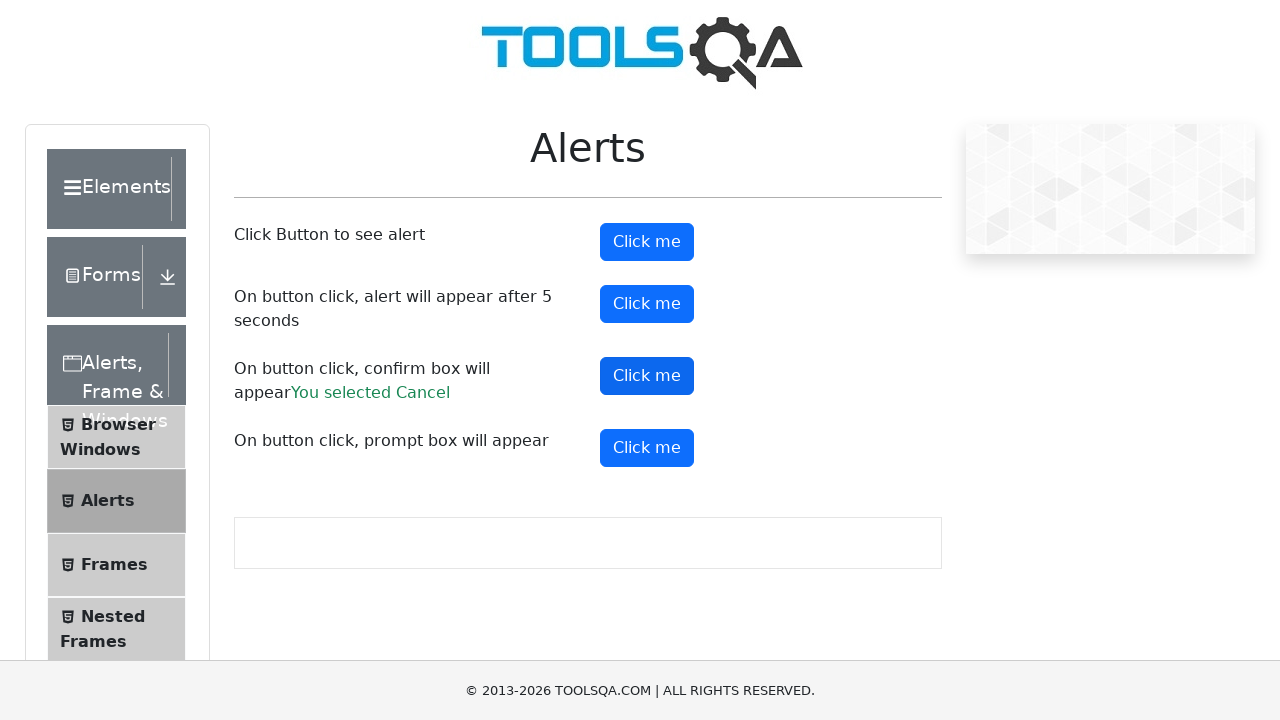

Result message appeared after dismissing alert
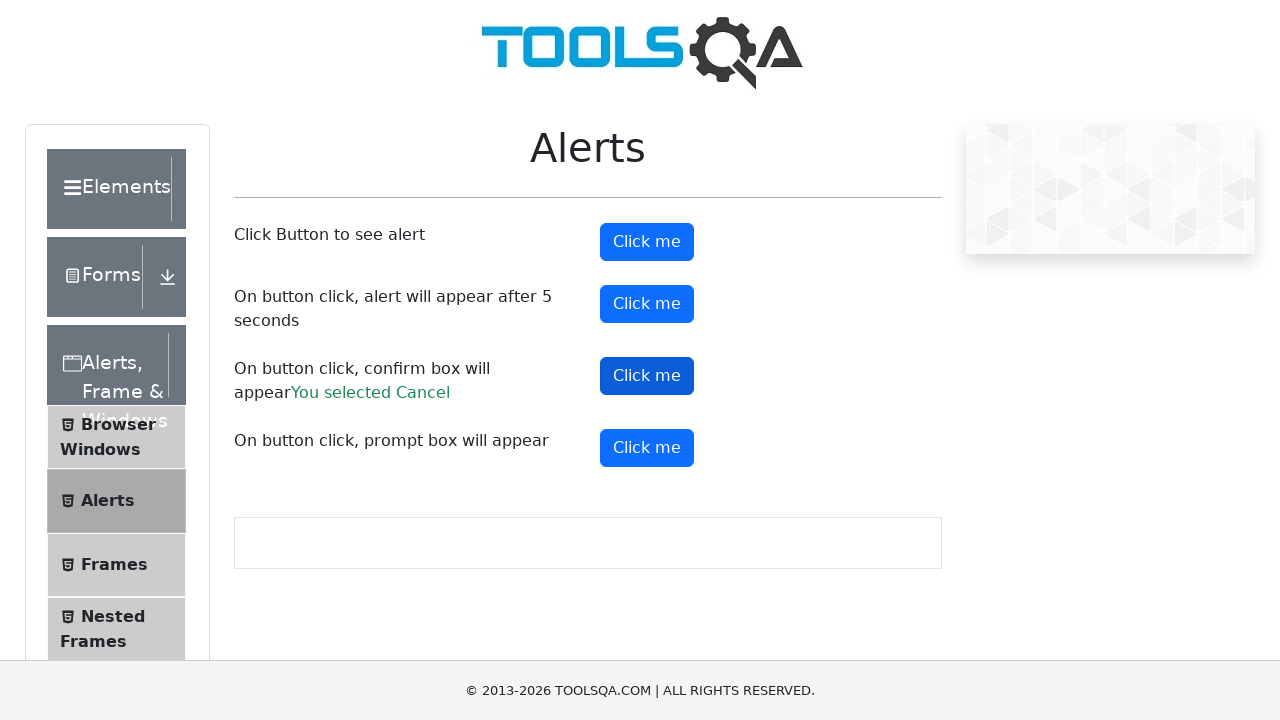

Retrieved result text: 'You selected Cancel'
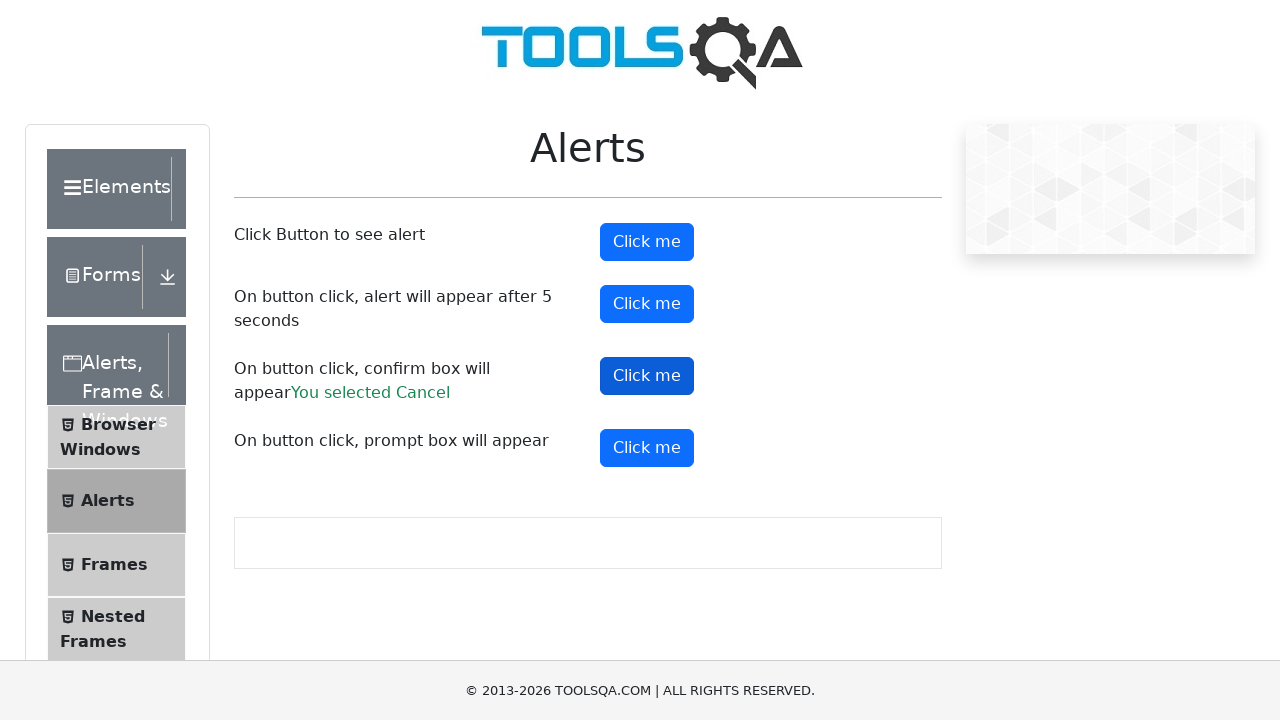

Verified result message shows 'You selected Cancel'
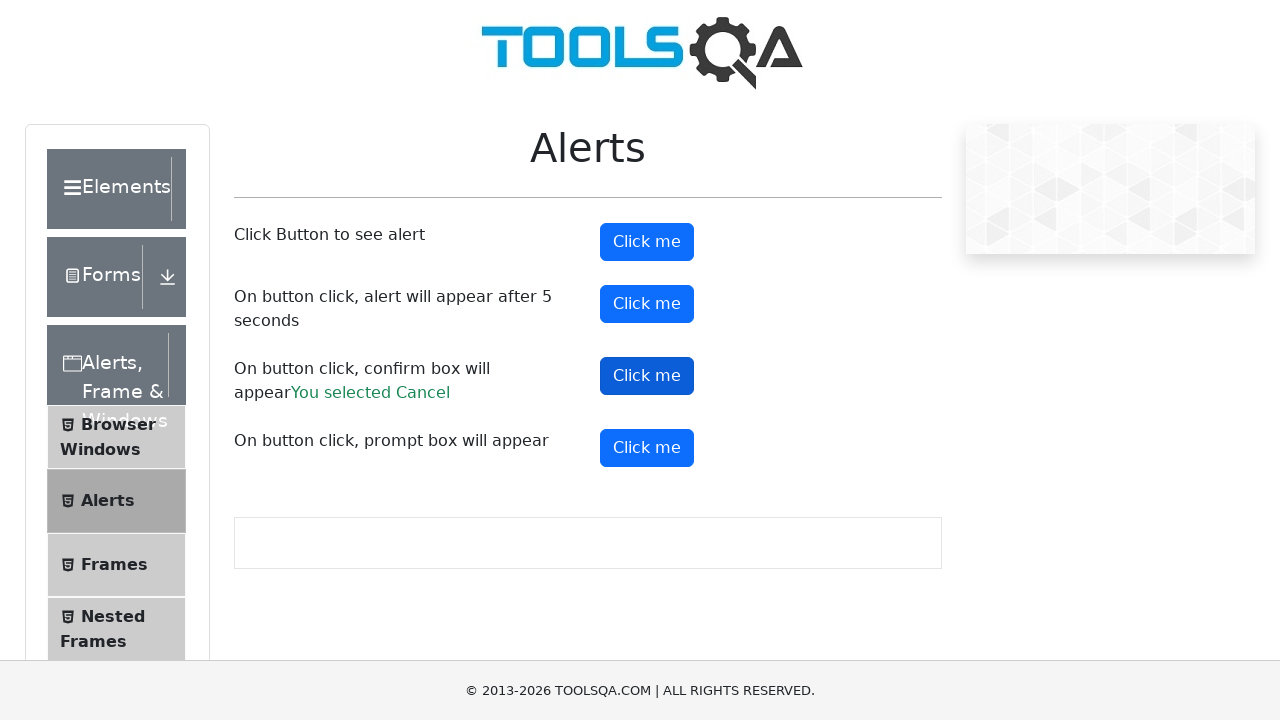

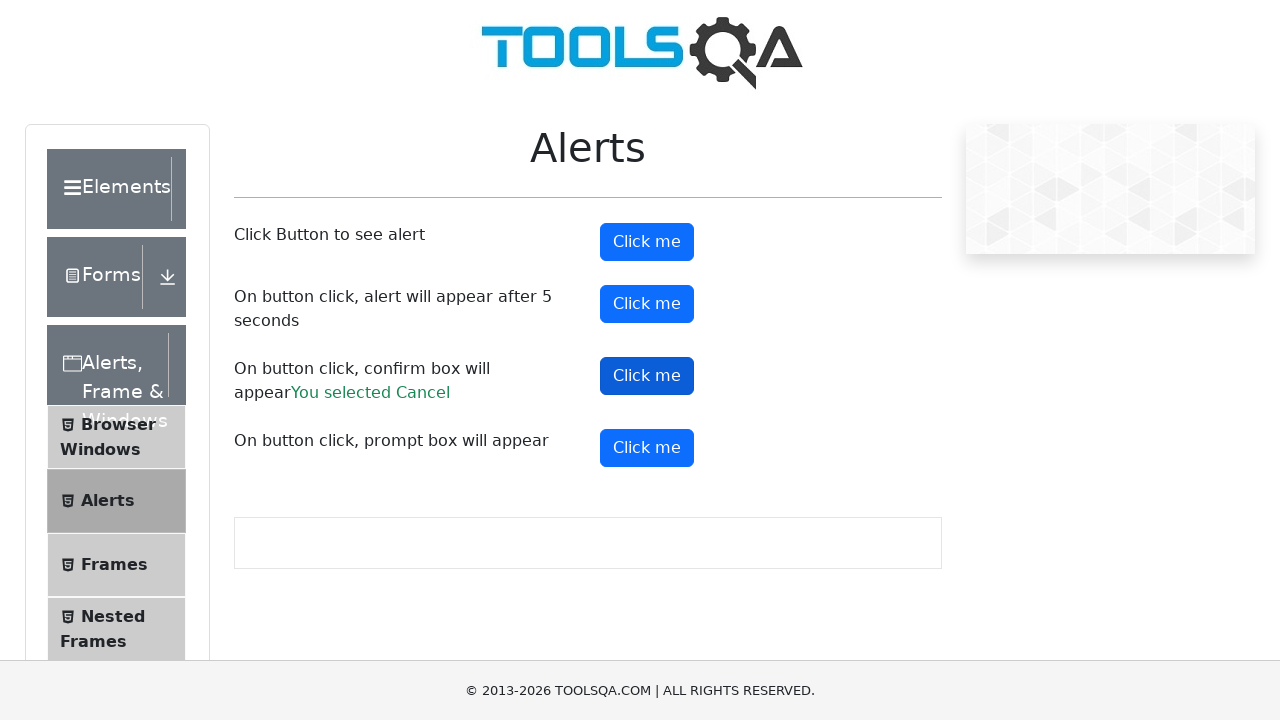